Tests the CloudPlexo training contact form by selecting course funding, choosing a training course, filling in personal details including name, phone number, and email, and submitting the form.

Starting URL: https://www.cloudplexo.com/contact-training/

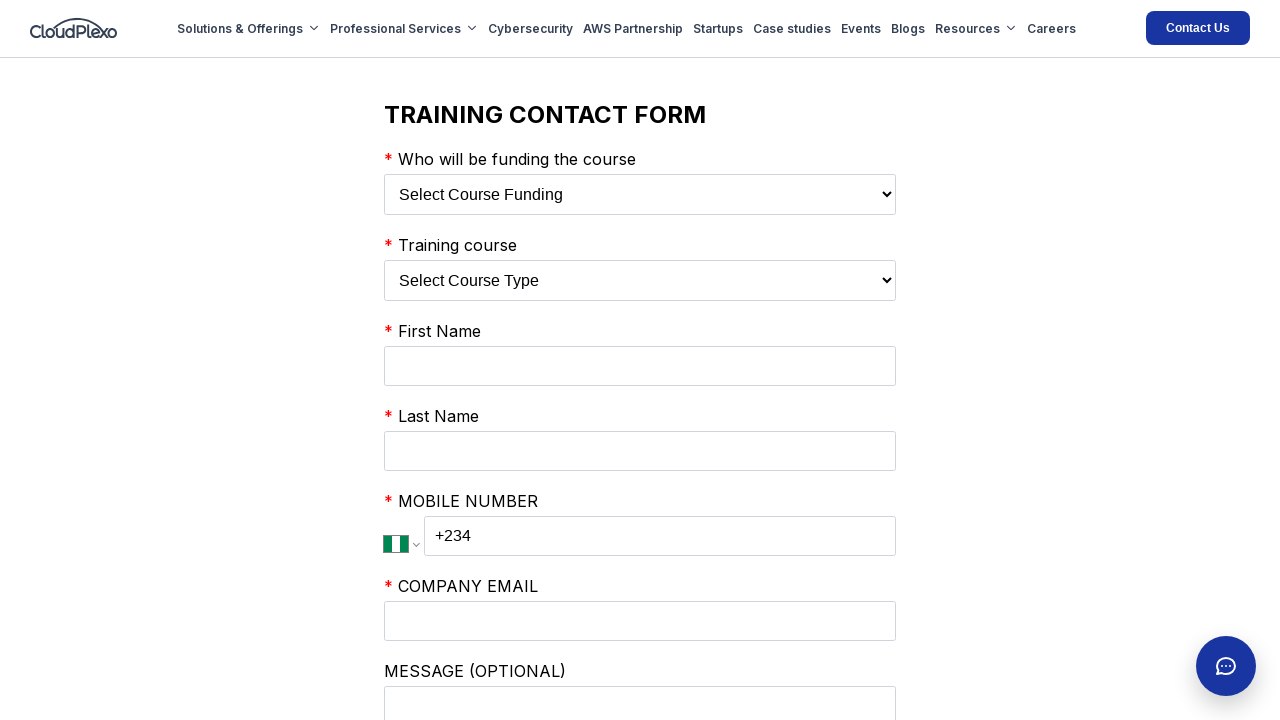

Selected 'My Employer' for course funding option on select:has(option[value='My Employer'])
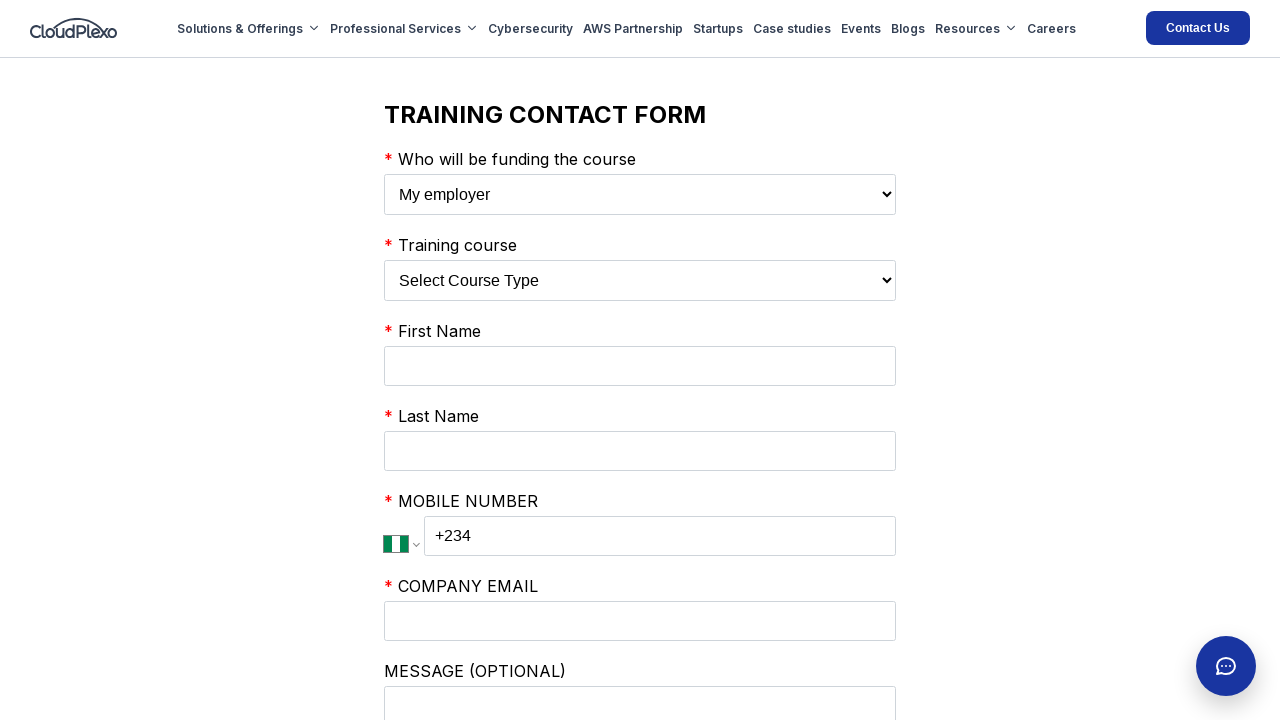

Selected 'AWS CERTIFIED SOLUTIONS ARCHITECT COURSE' as training course on select:has(option[value='AWS CERTIFIED DEVELOPER COURSE'])
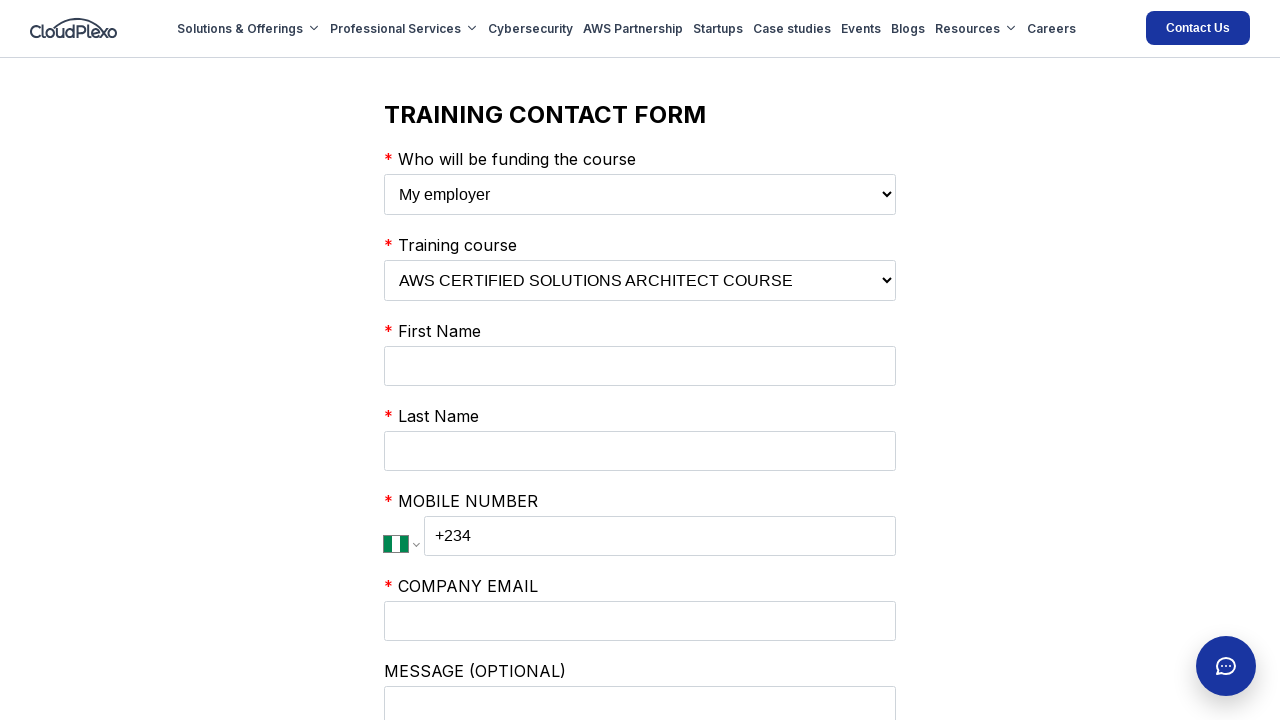

Filled first name field with 'Robert' on input[name='firstName']
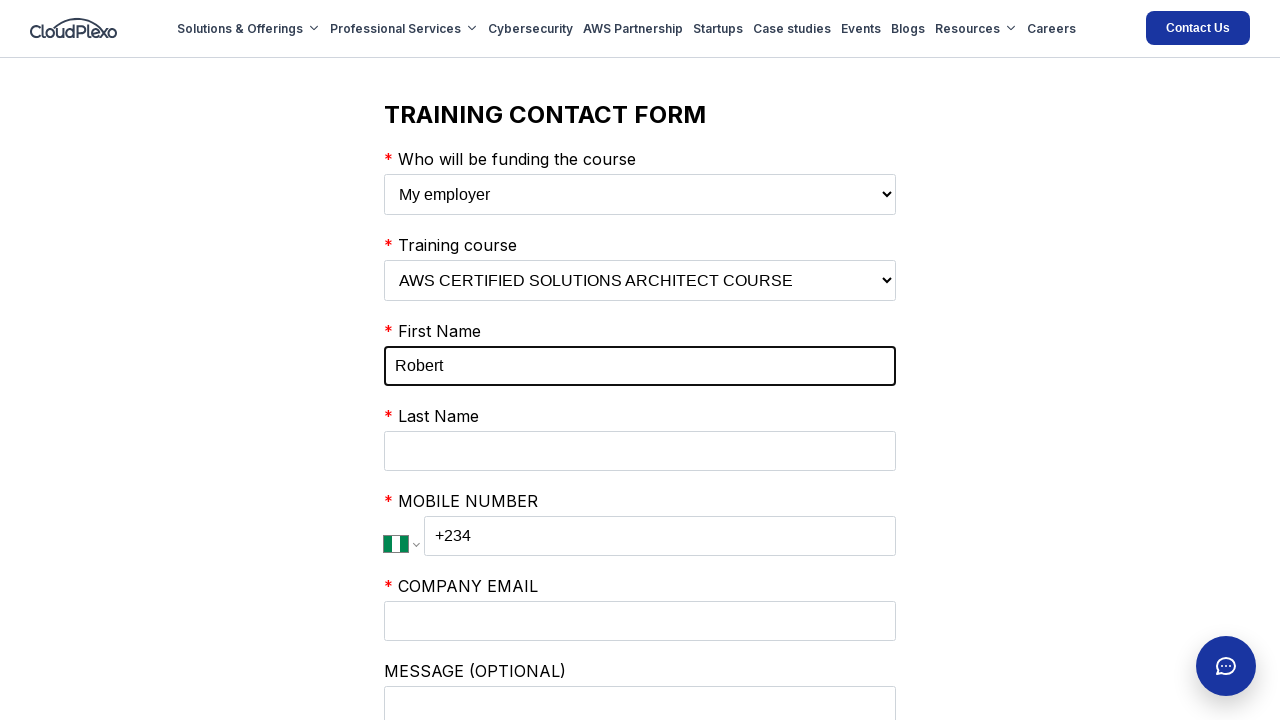

Filled last name field with 'Williams' on input[name='lastName']
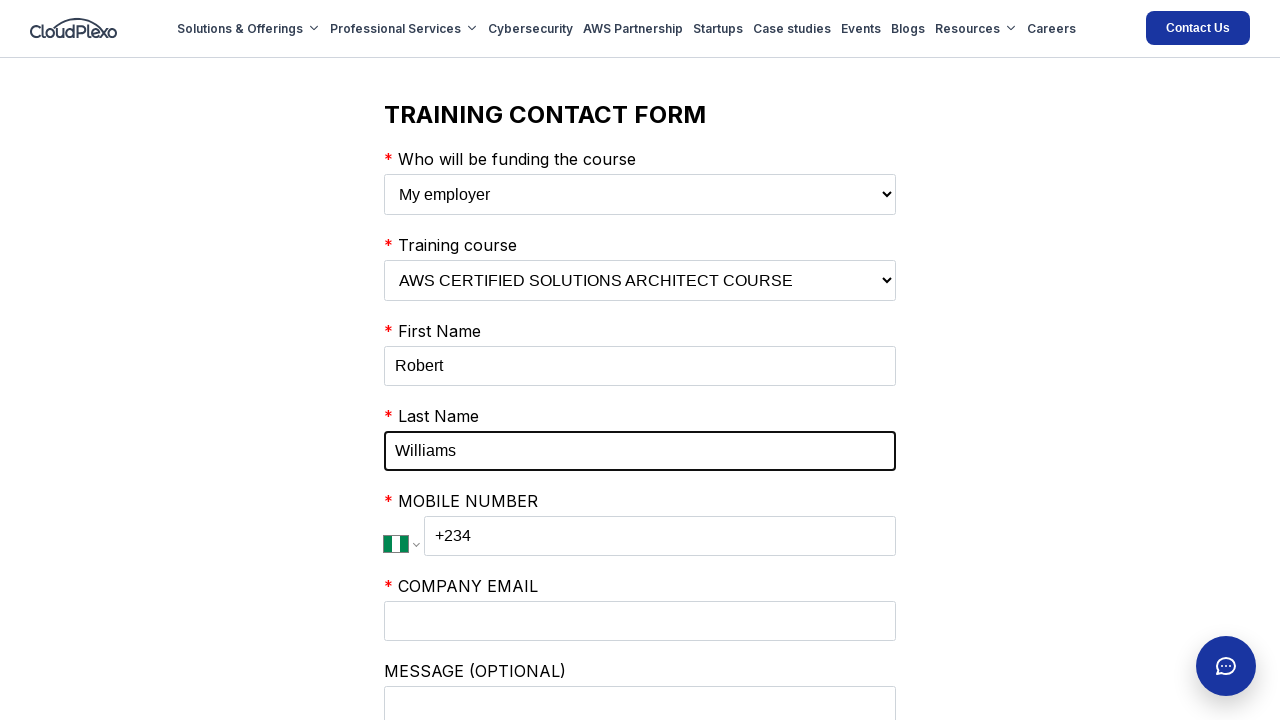

Filled phone number field with '+2348031234567' on input.PhoneInputInput
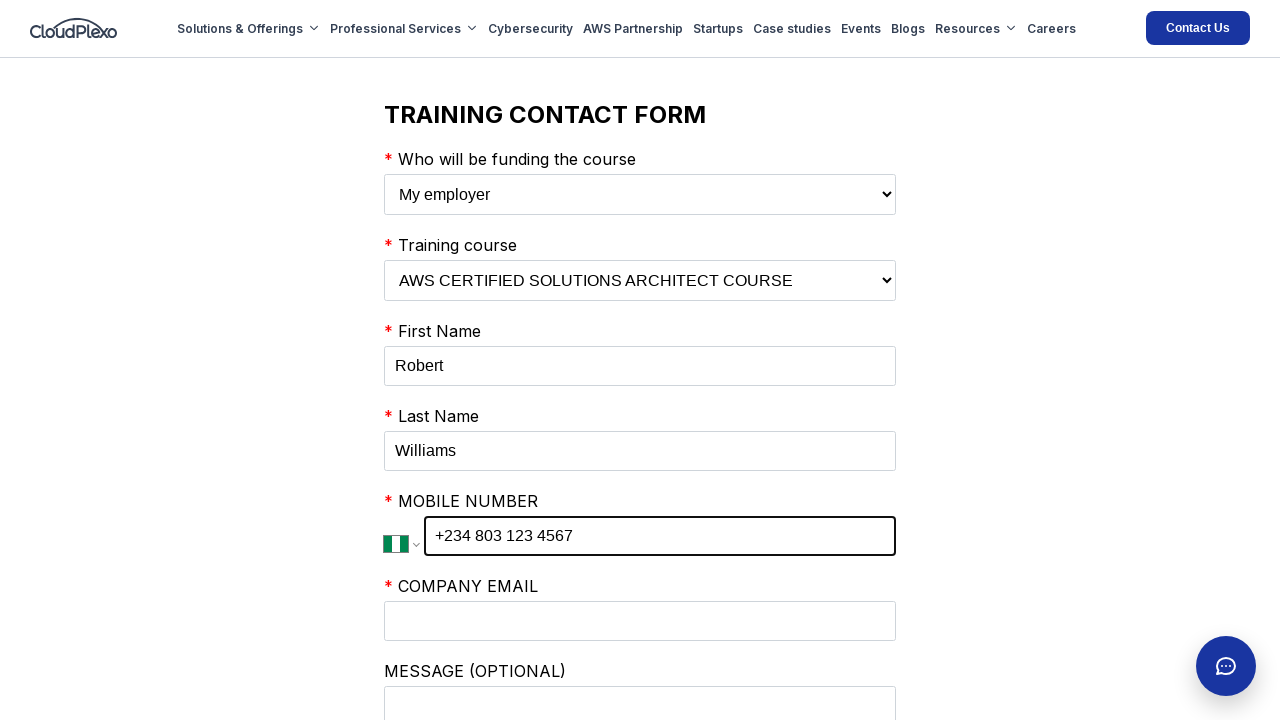

Filled company email field with 'robert.williams@techcorp.com' on input[name='businessEmail']
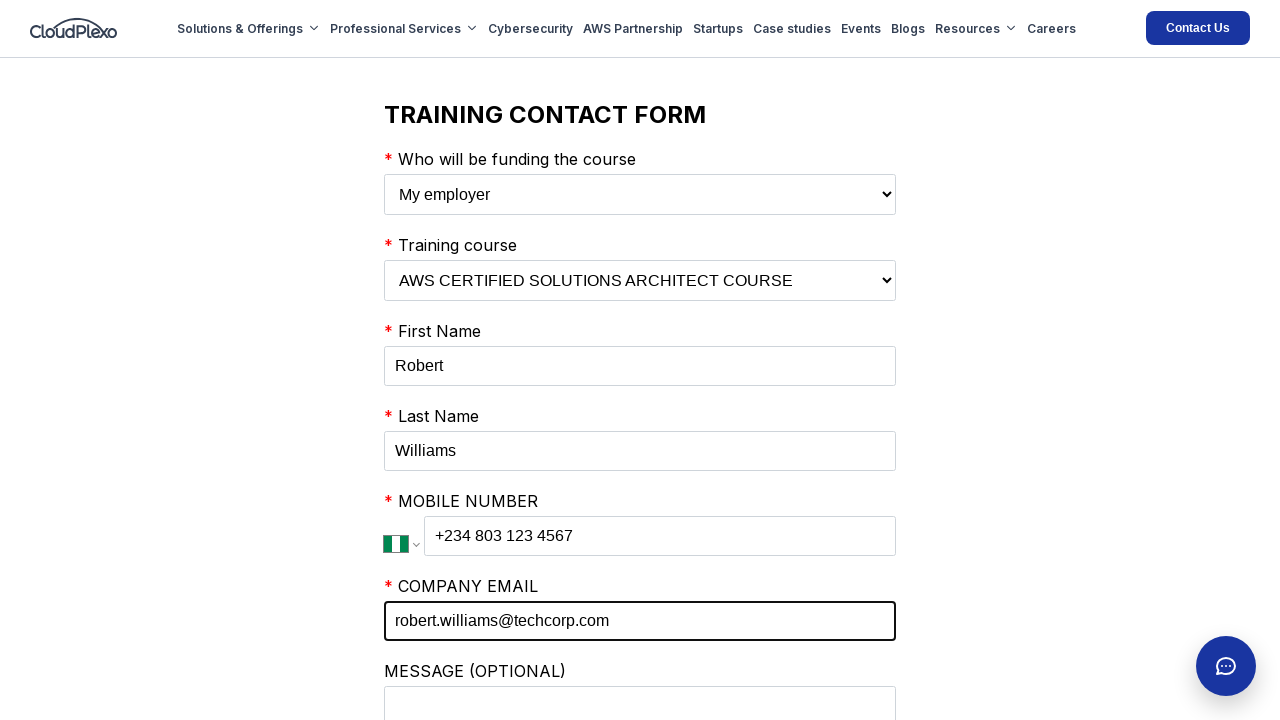

Filled comments field with training course interest message on input[name='comments']
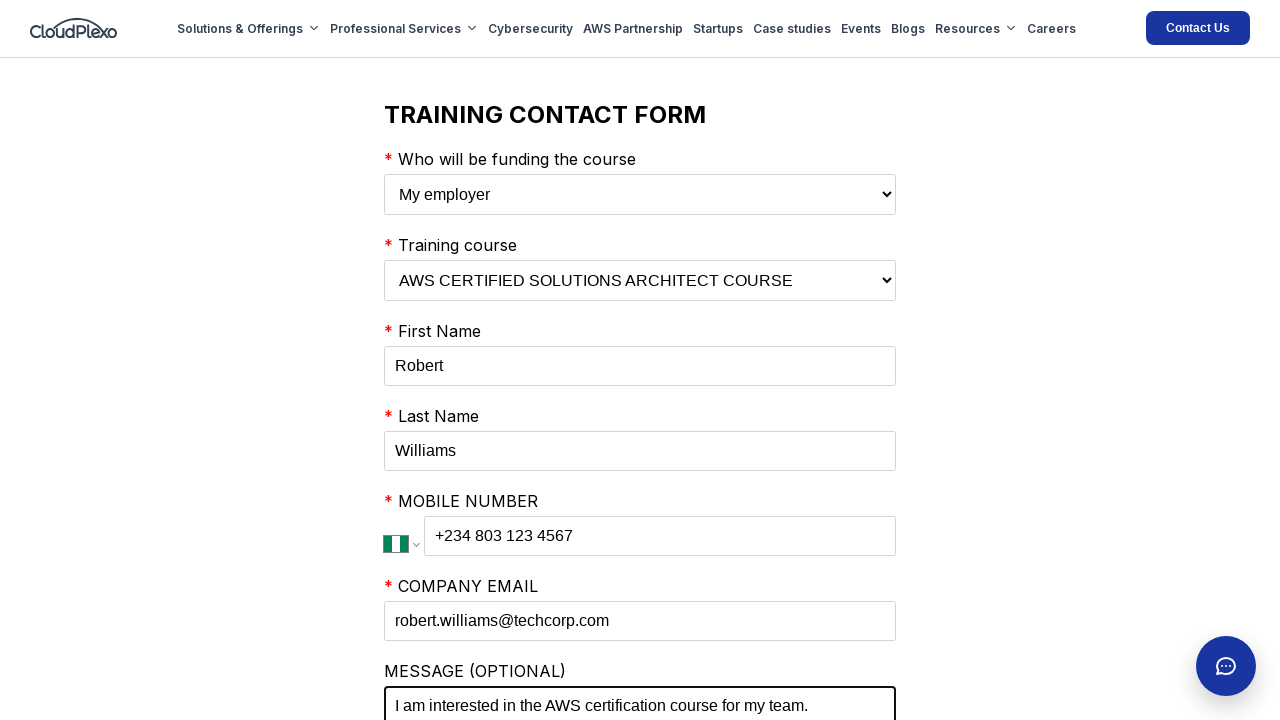

Checked the marketing subscription checkbox at (390, 360) on input[type='checkbox']
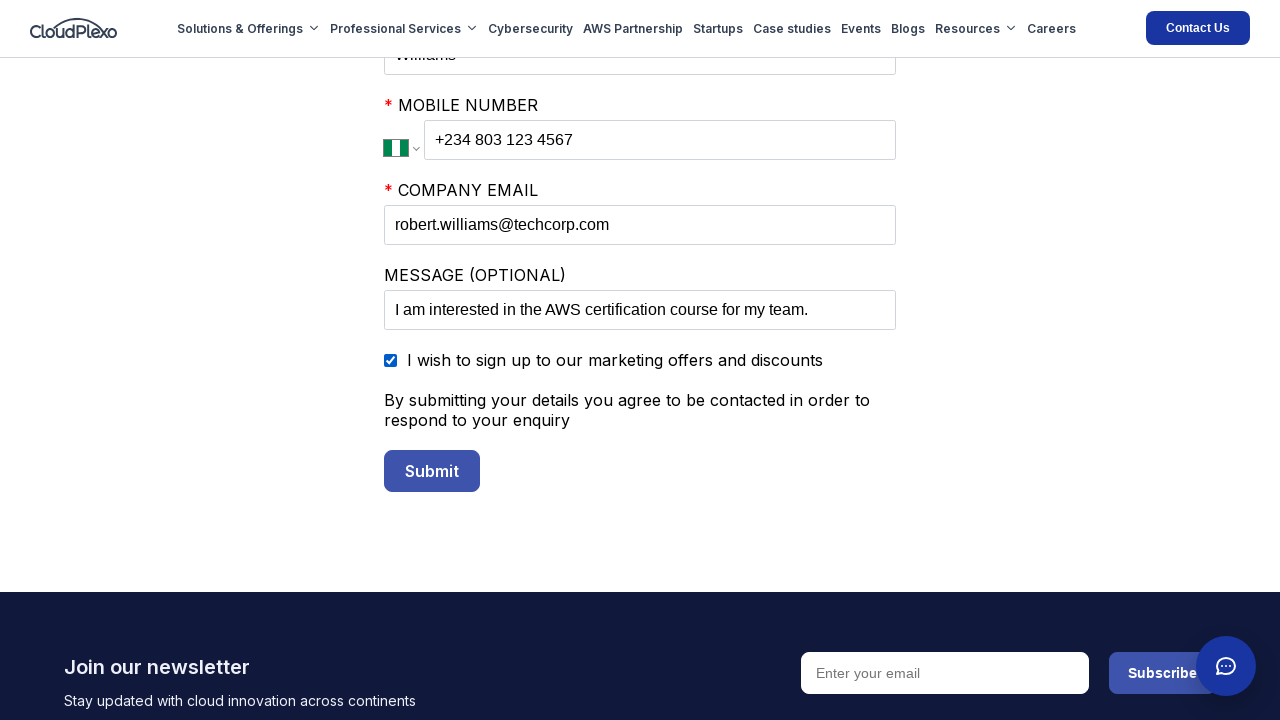

Clicked submit button to submit the training contact form at (432, 471) on button[type='submit']
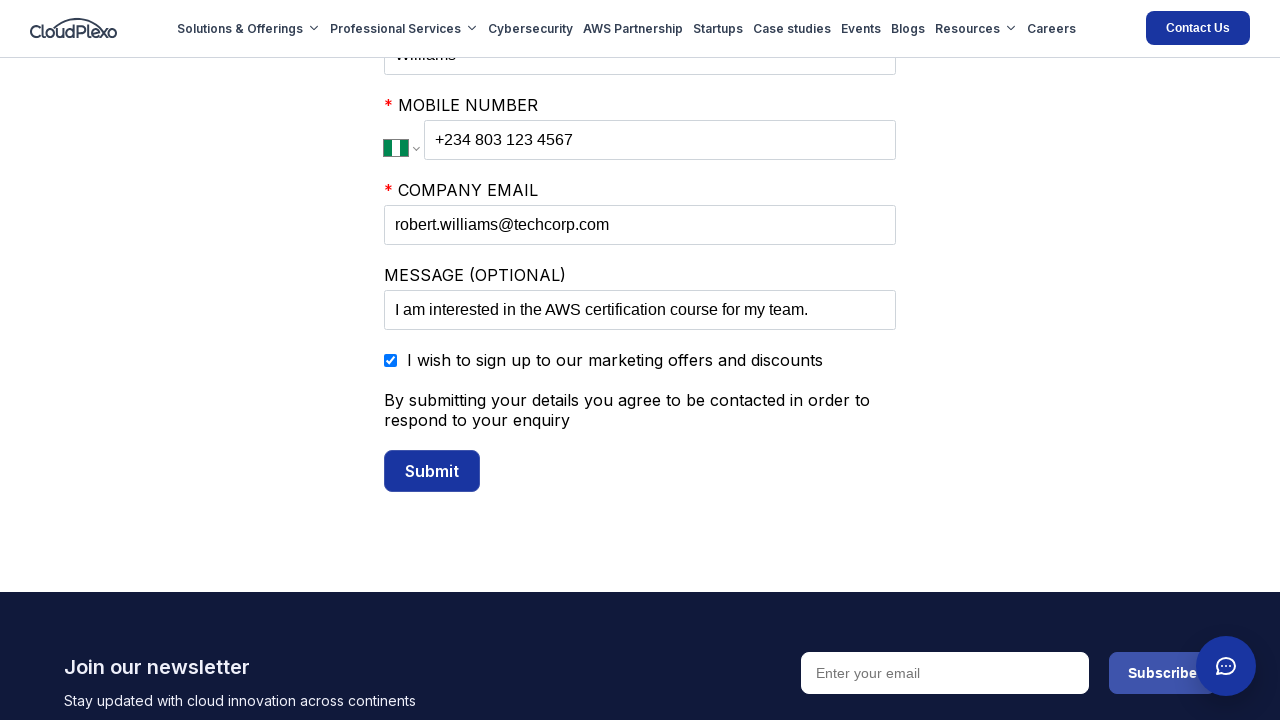

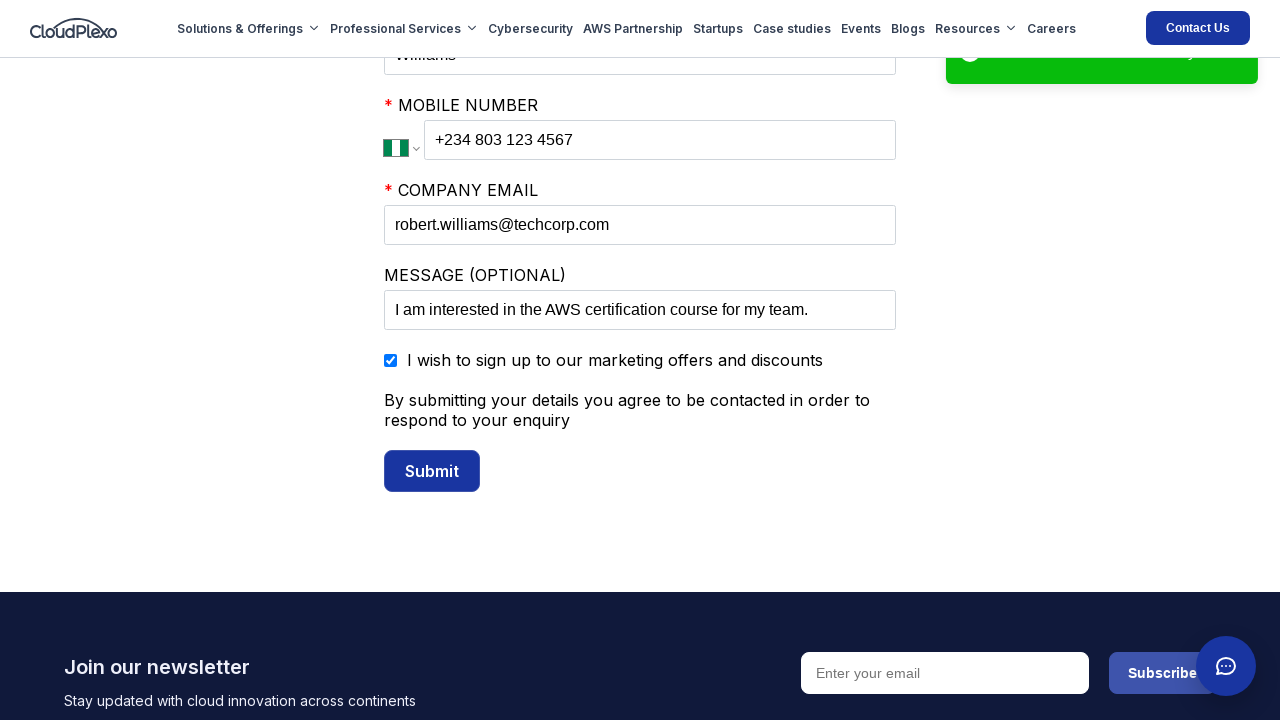